Tests that the preco field accepts float/decimal values

Starting URL: https://carros-crud.vercel.app/

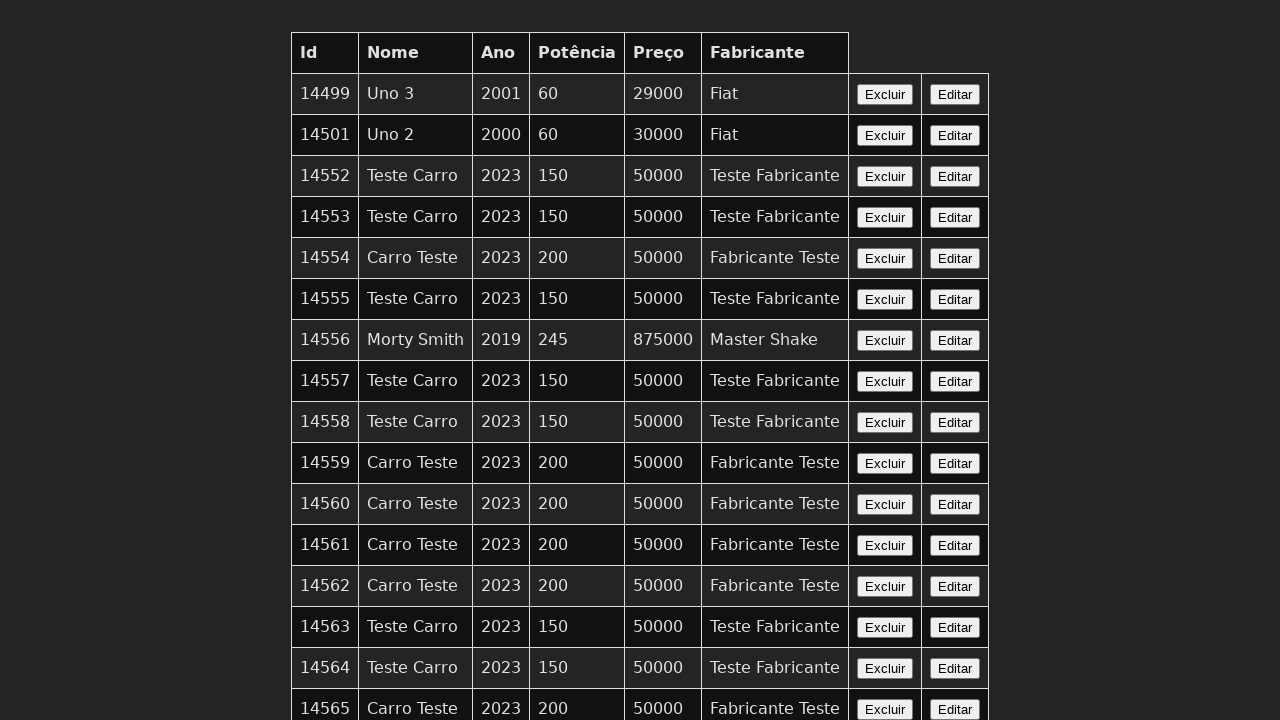

Filled preco field with decimal value 123.45 on input[name='preco']
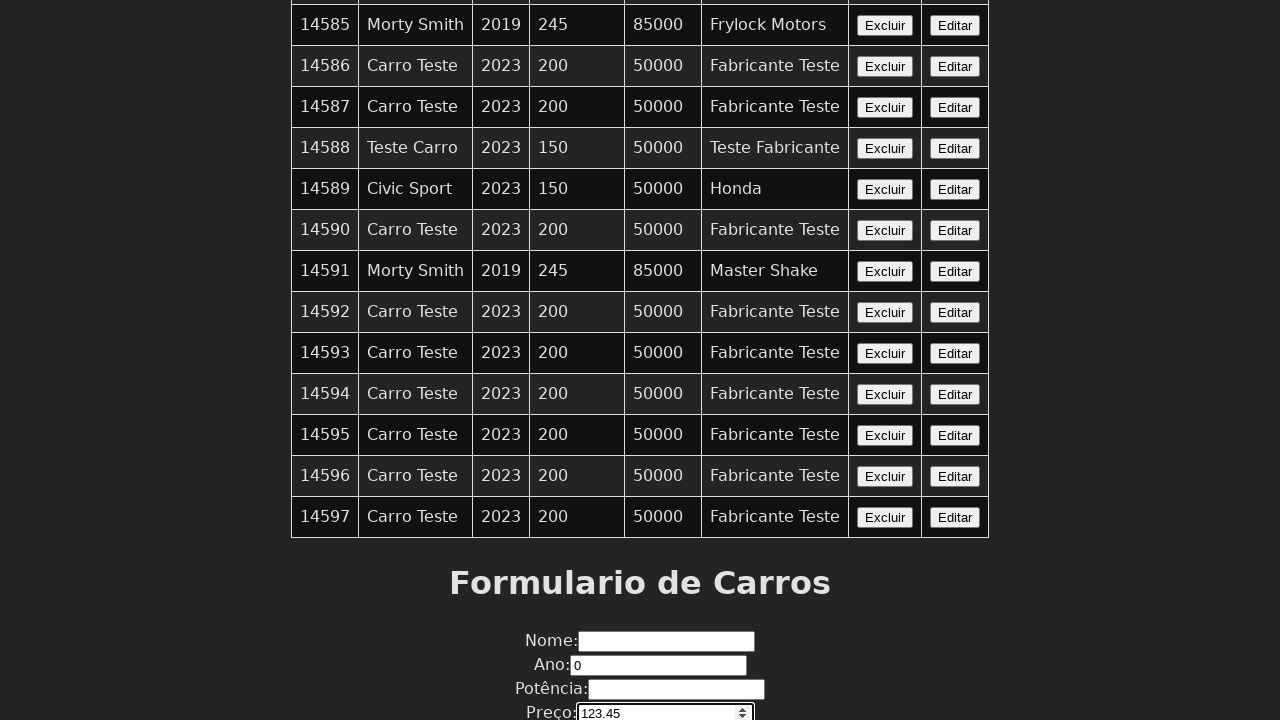

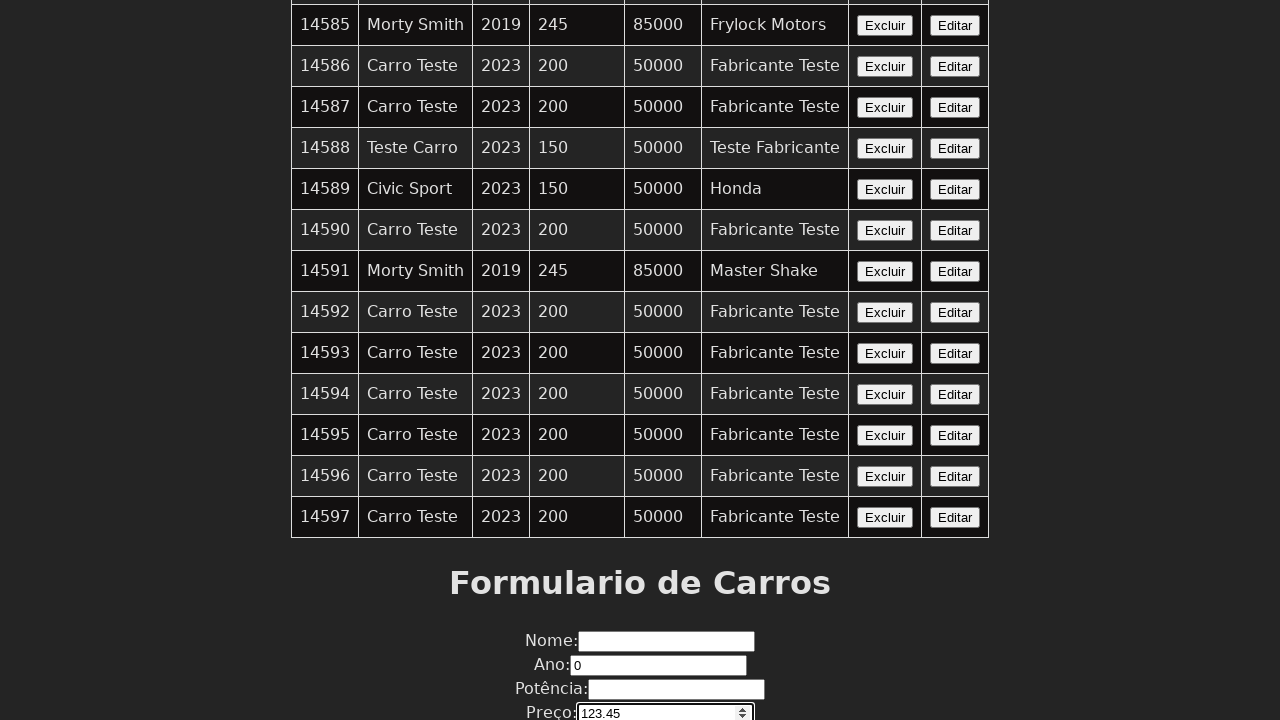